Tests that the Clear completed button displays with correct text after marking an item complete.

Starting URL: https://demo.playwright.dev/todomvc

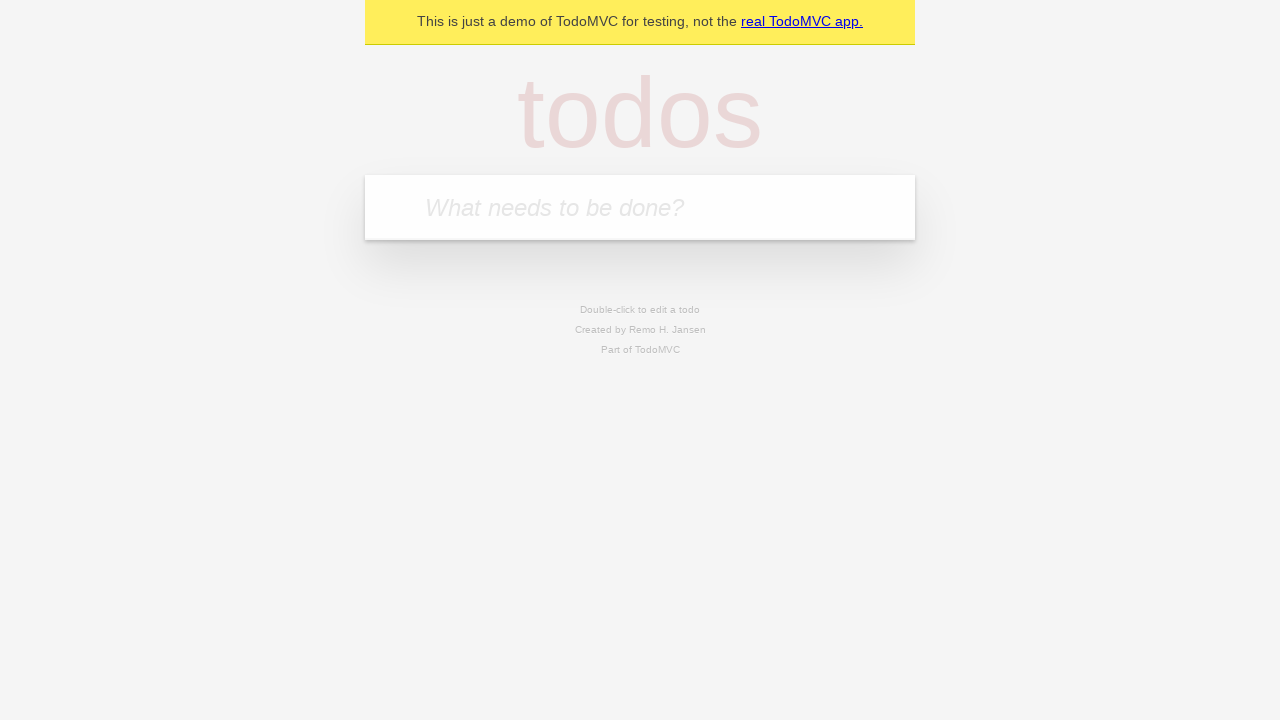

Filled todo input with 'buy some cheese' on internal:attr=[placeholder="What needs to be done?"i]
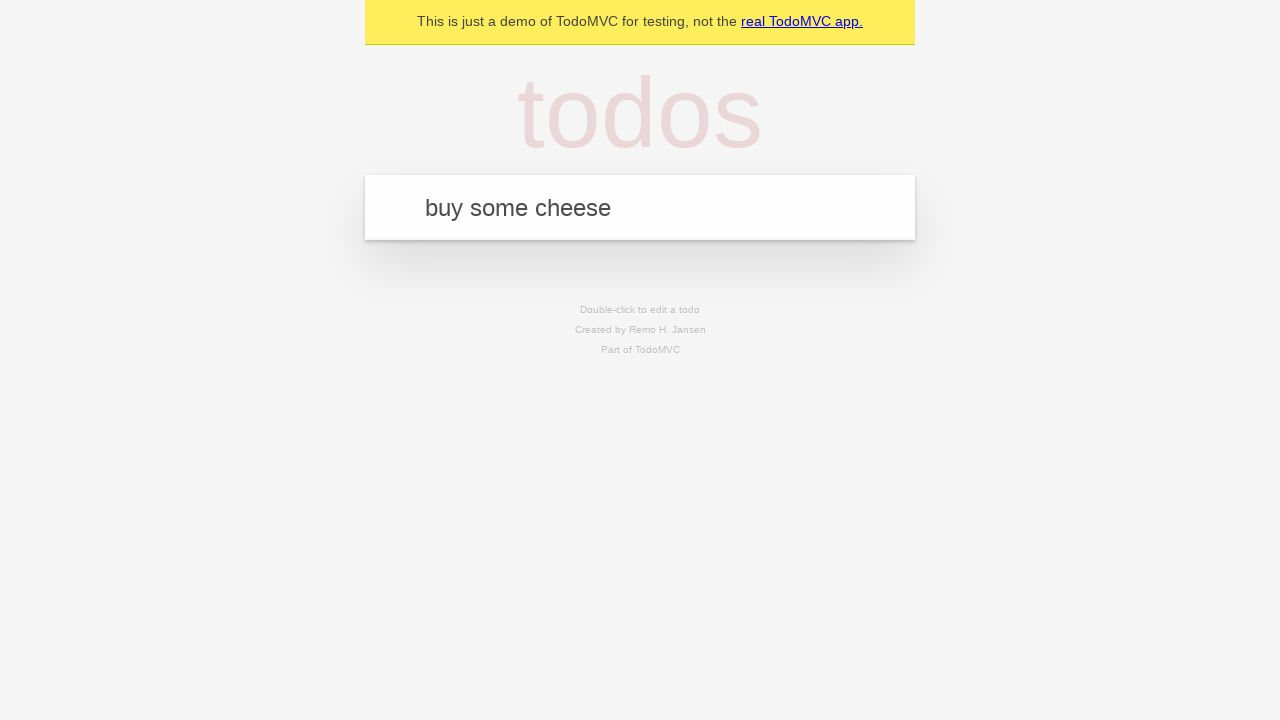

Pressed Enter to add first todo on internal:attr=[placeholder="What needs to be done?"i]
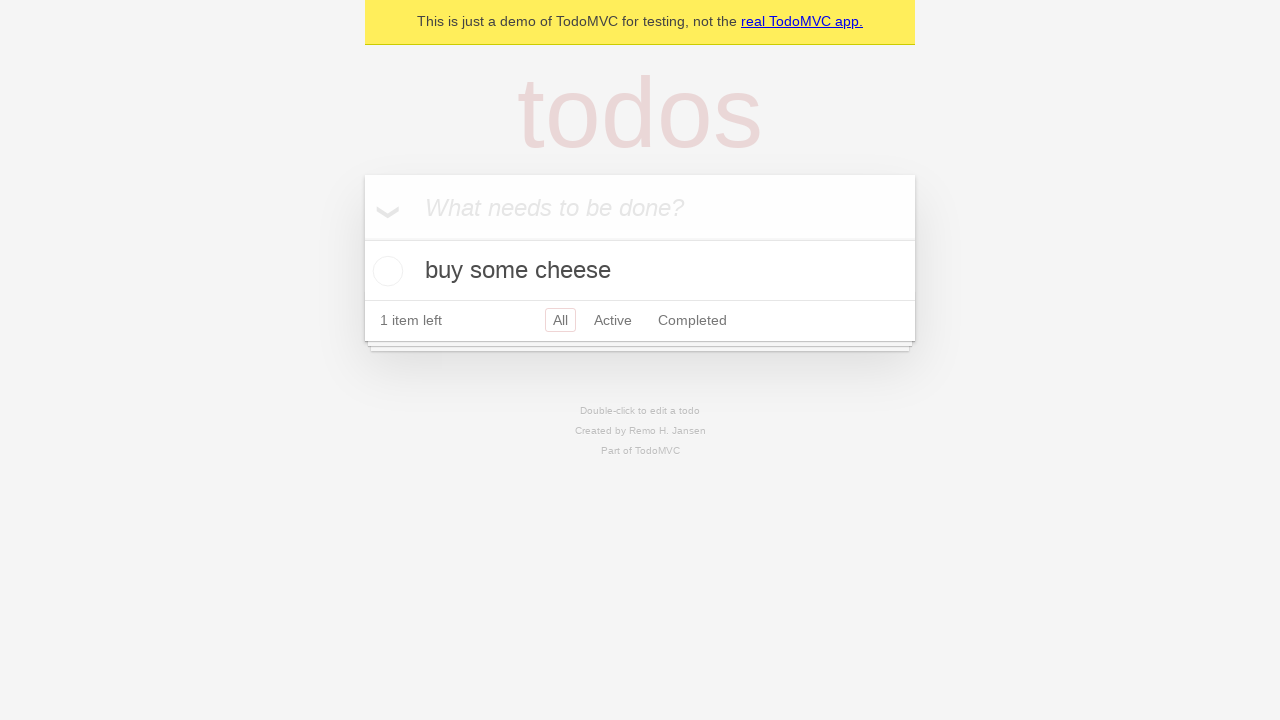

Filled todo input with 'feed the cat' on internal:attr=[placeholder="What needs to be done?"i]
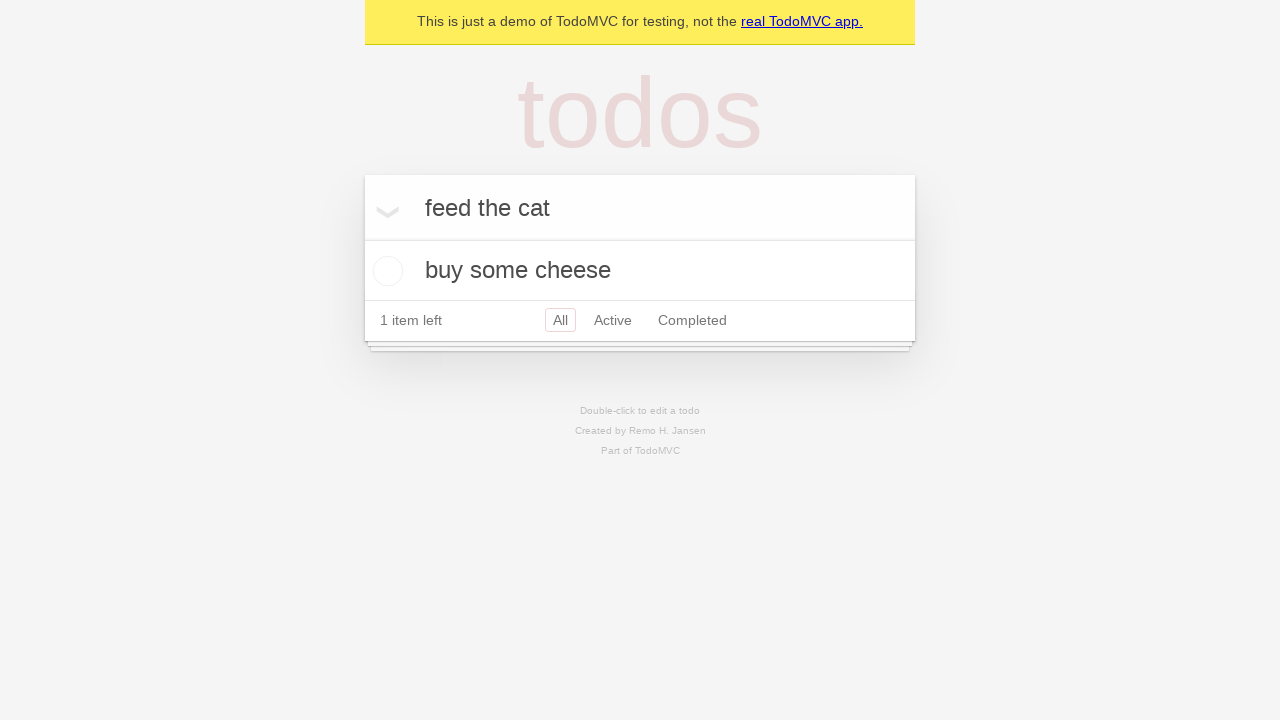

Pressed Enter to add second todo on internal:attr=[placeholder="What needs to be done?"i]
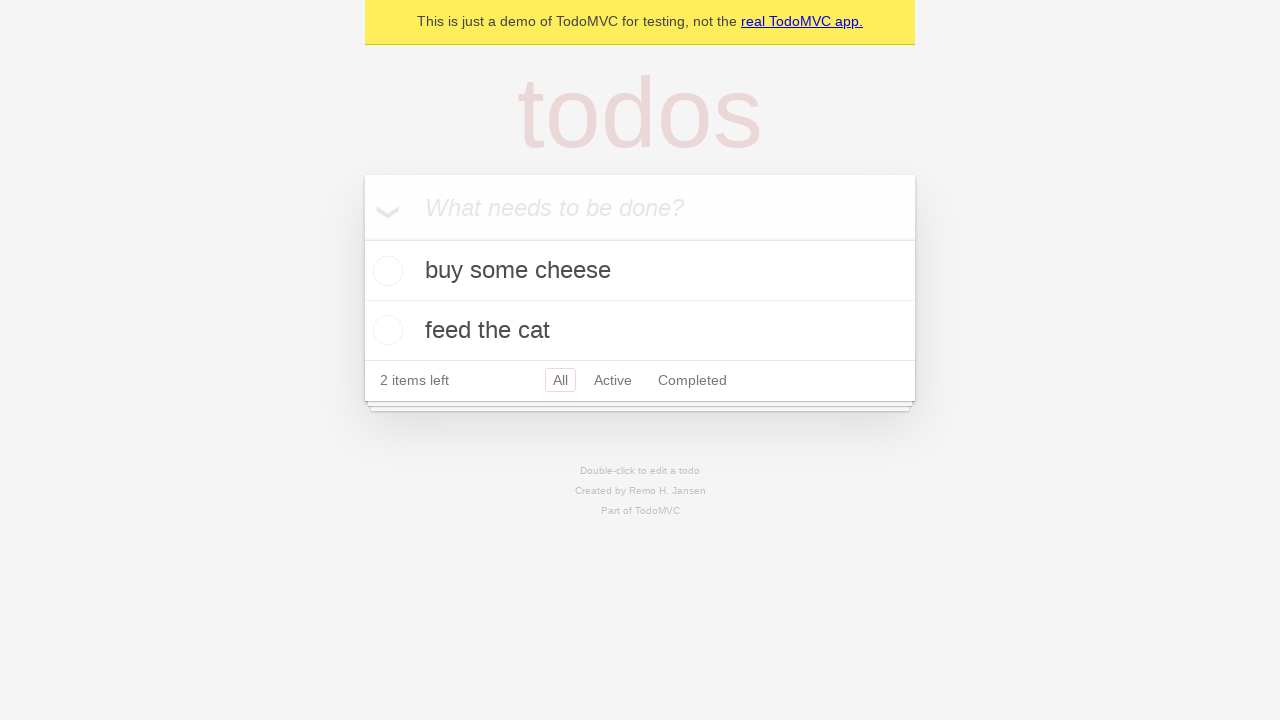

Filled todo input with 'book a doctors appointment' on internal:attr=[placeholder="What needs to be done?"i]
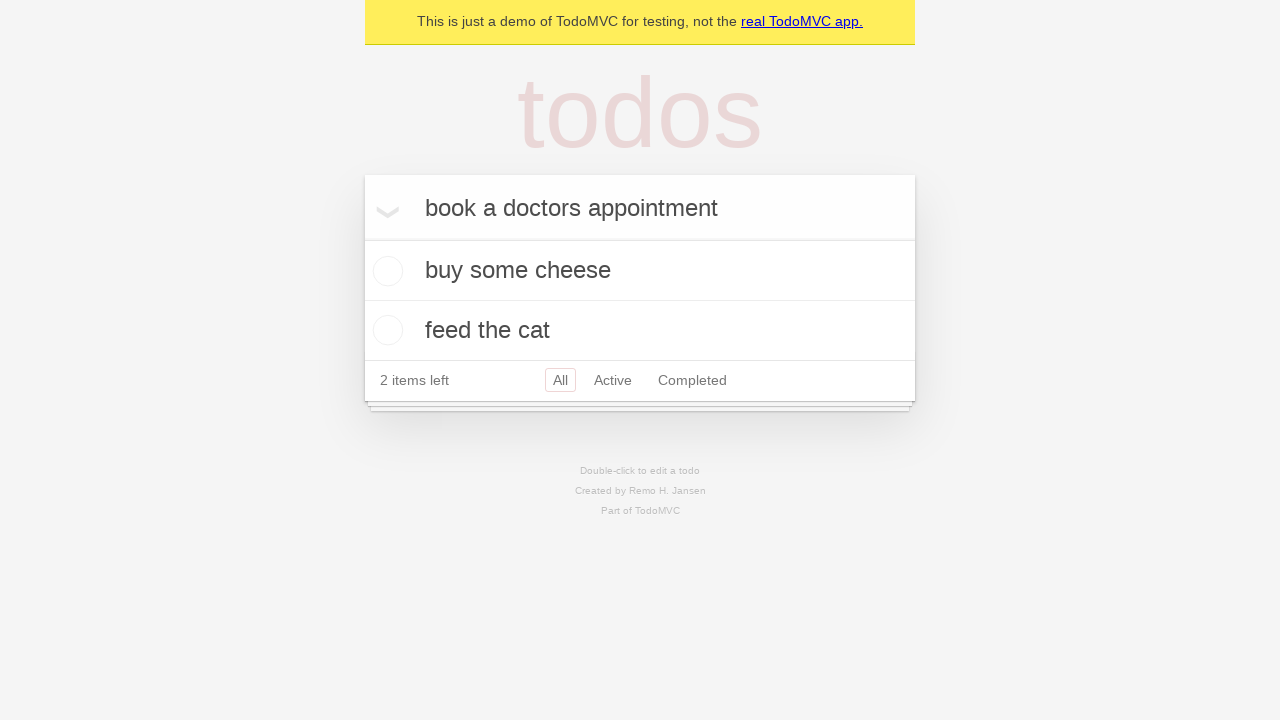

Pressed Enter to add third todo on internal:attr=[placeholder="What needs to be done?"i]
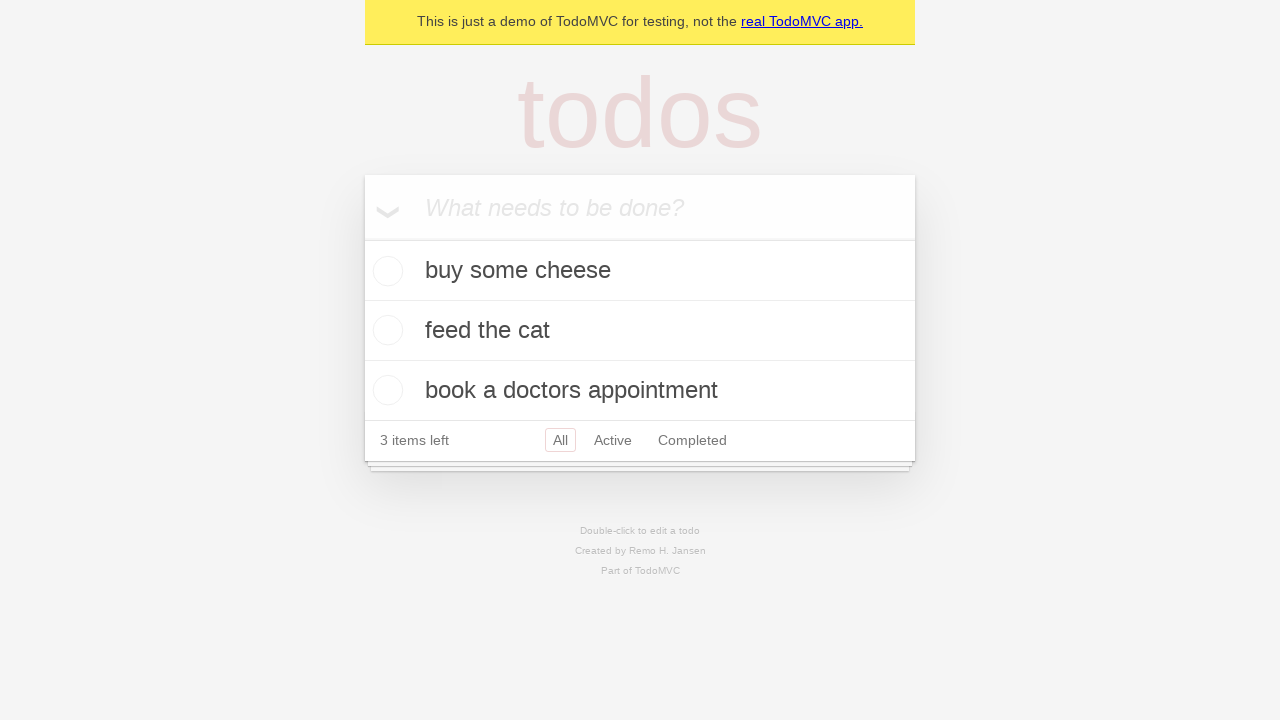

Marked first todo item as complete at (385, 271) on .todo-list li .toggle >> nth=0
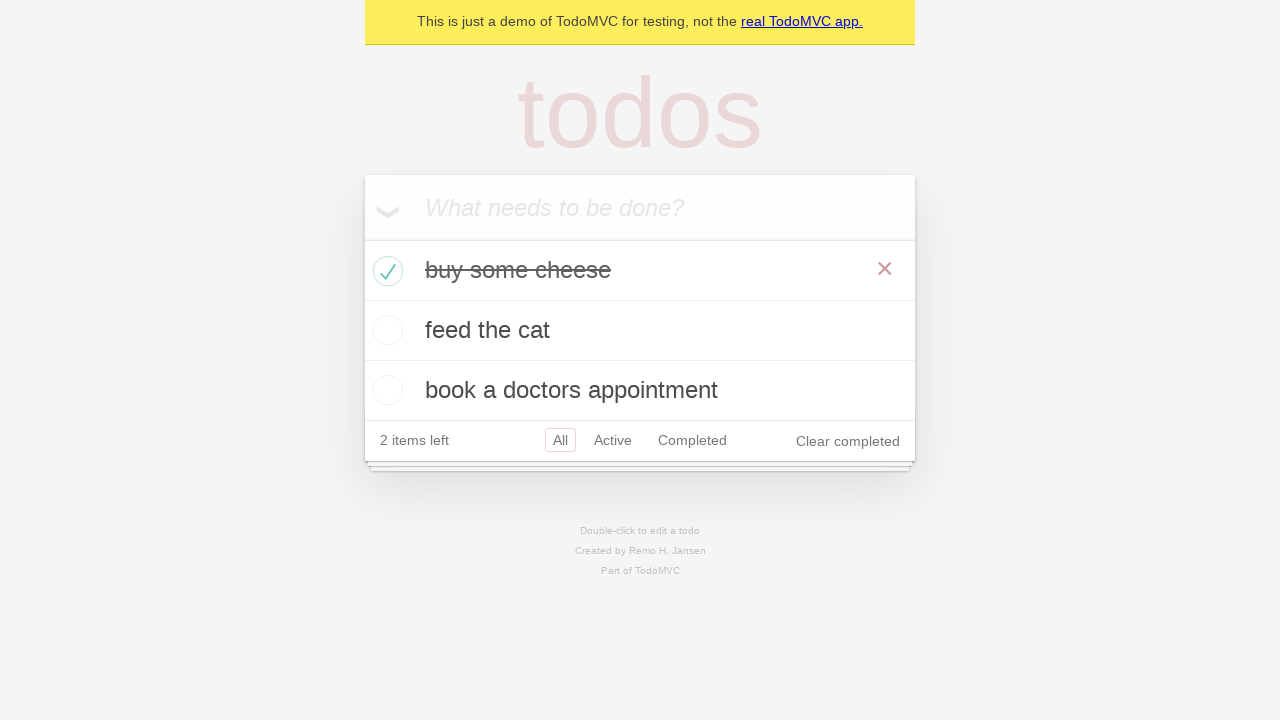

Clear completed button appeared with correct text
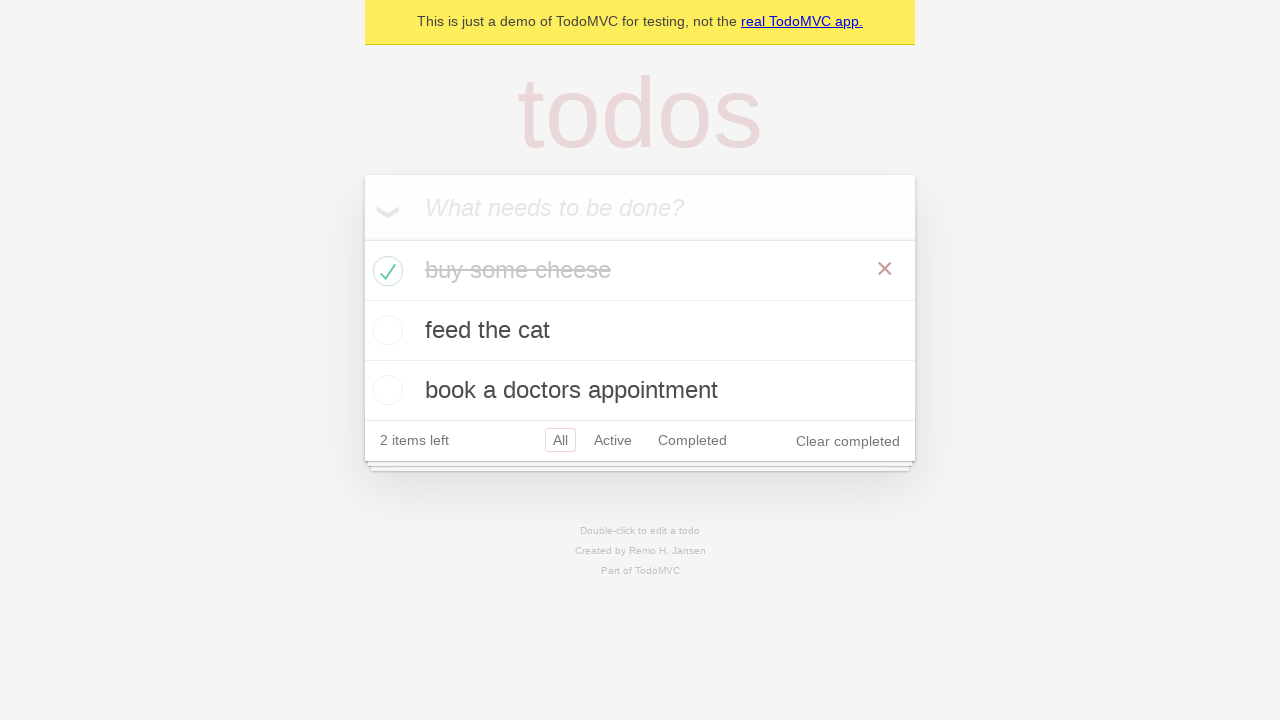

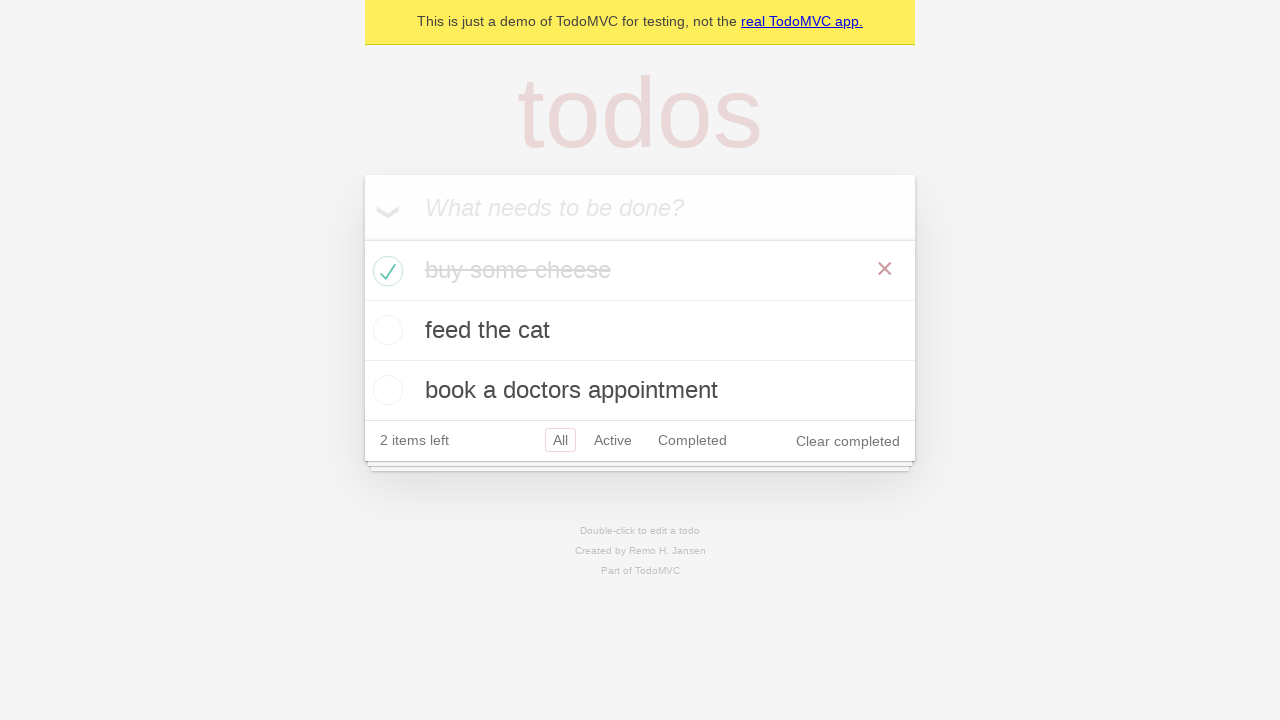